Tests registration form validation with an invalid email format and verifies email validation error messages

Starting URL: https://alada.vn/tai-khoan/dang-ky.html

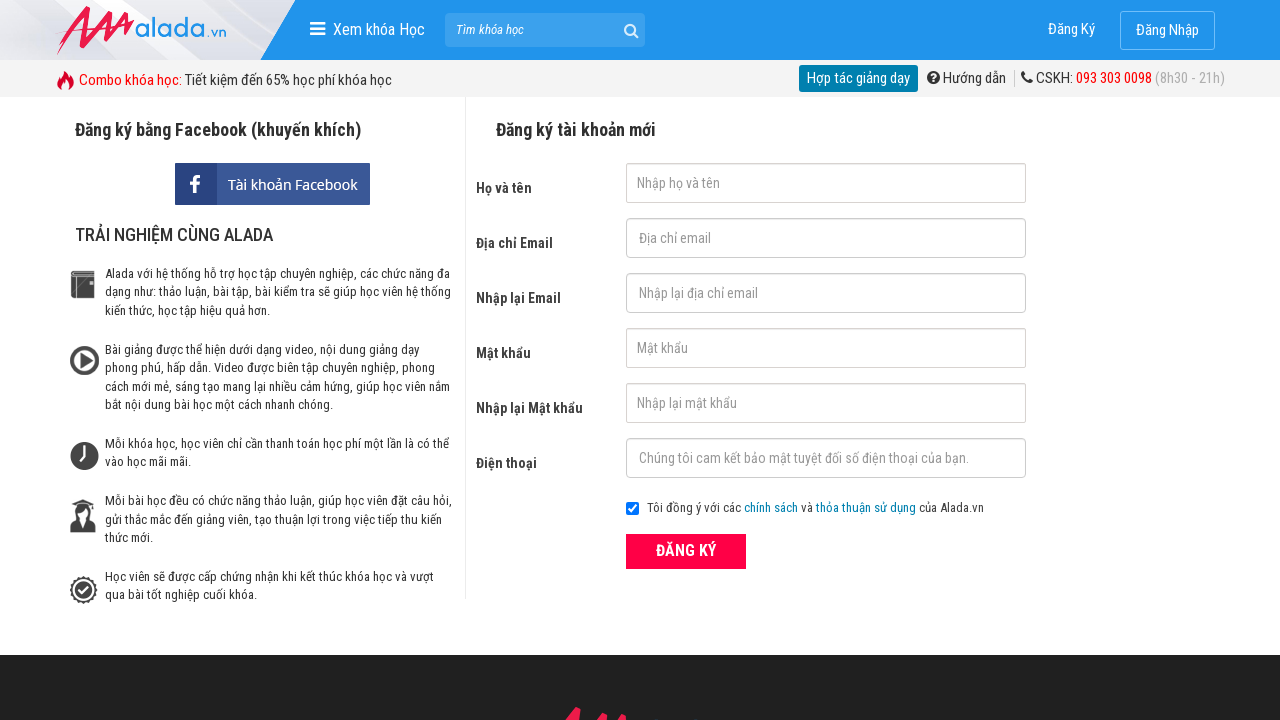

Filled firstname field with 'Jack Sparrow' on //input[@id='txtFirstname']
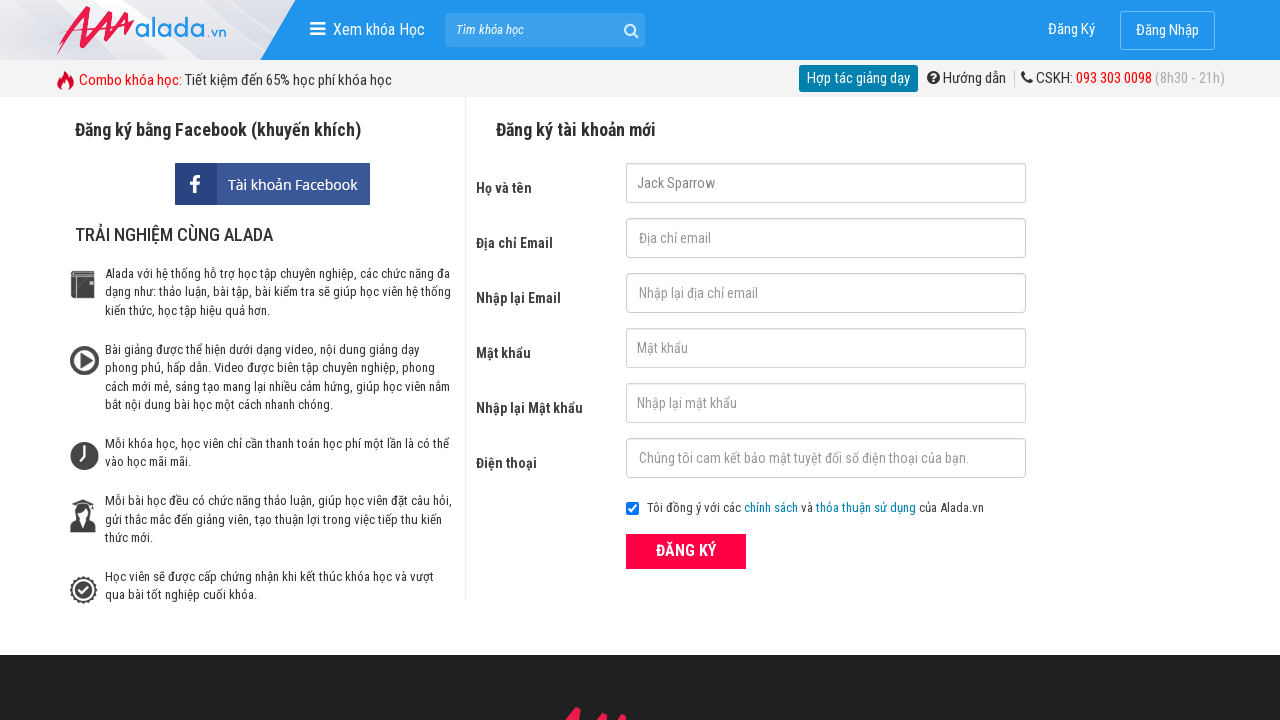

Filled email field with invalid email 'a@gmail.com..' on //input[@id='txtEmail']
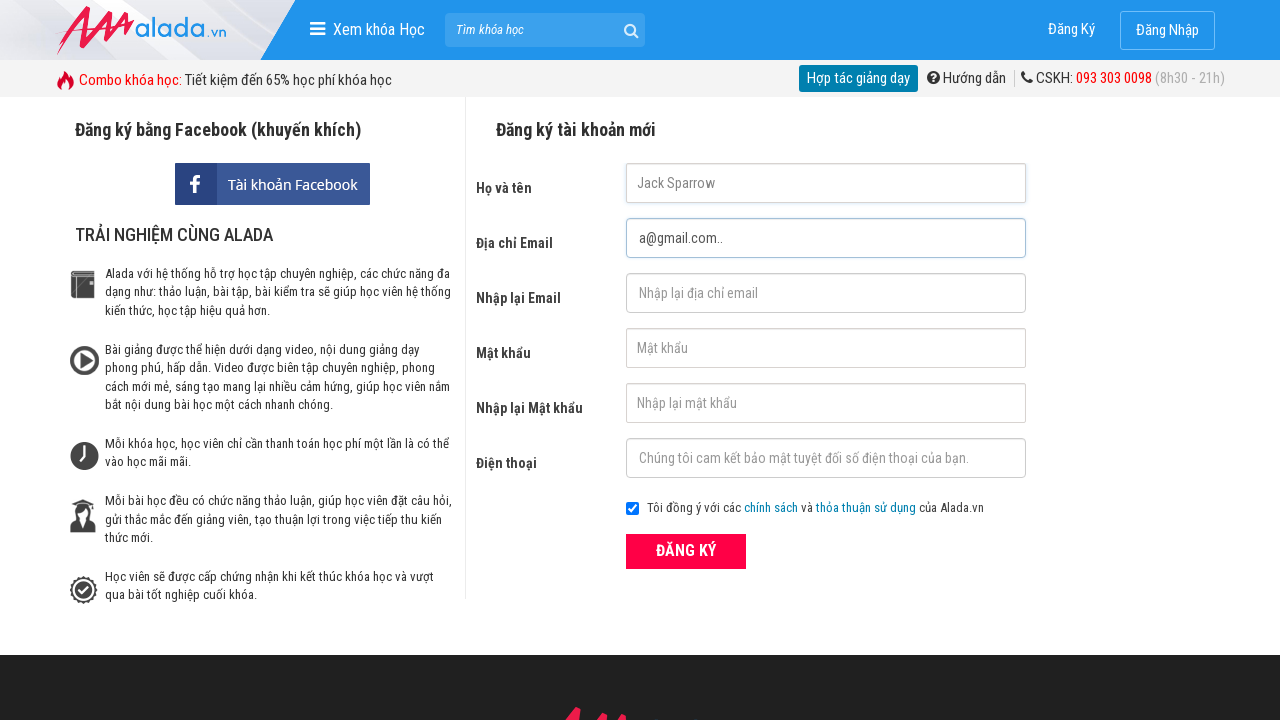

Filled confirm email field with 'a@gmail.com..' on //input[@id='txtCEmail']
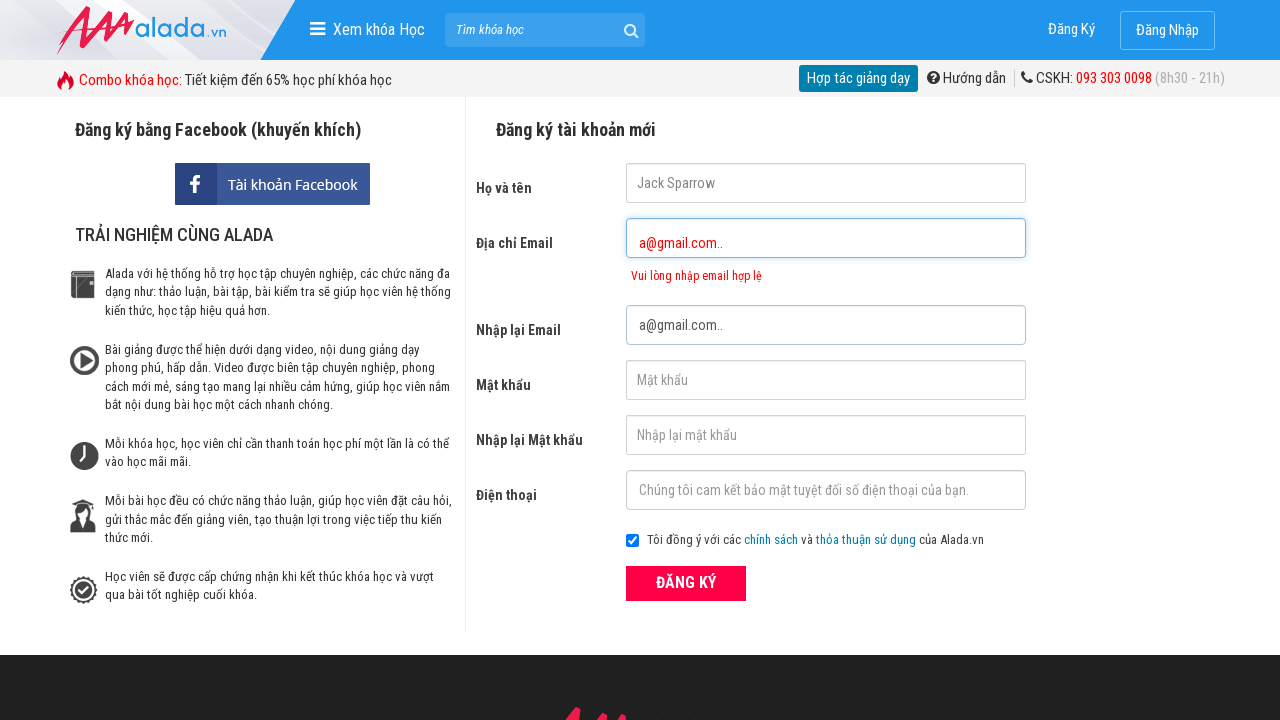

Filled password field with 'abcd1234' on //input[@id='txtPassword']
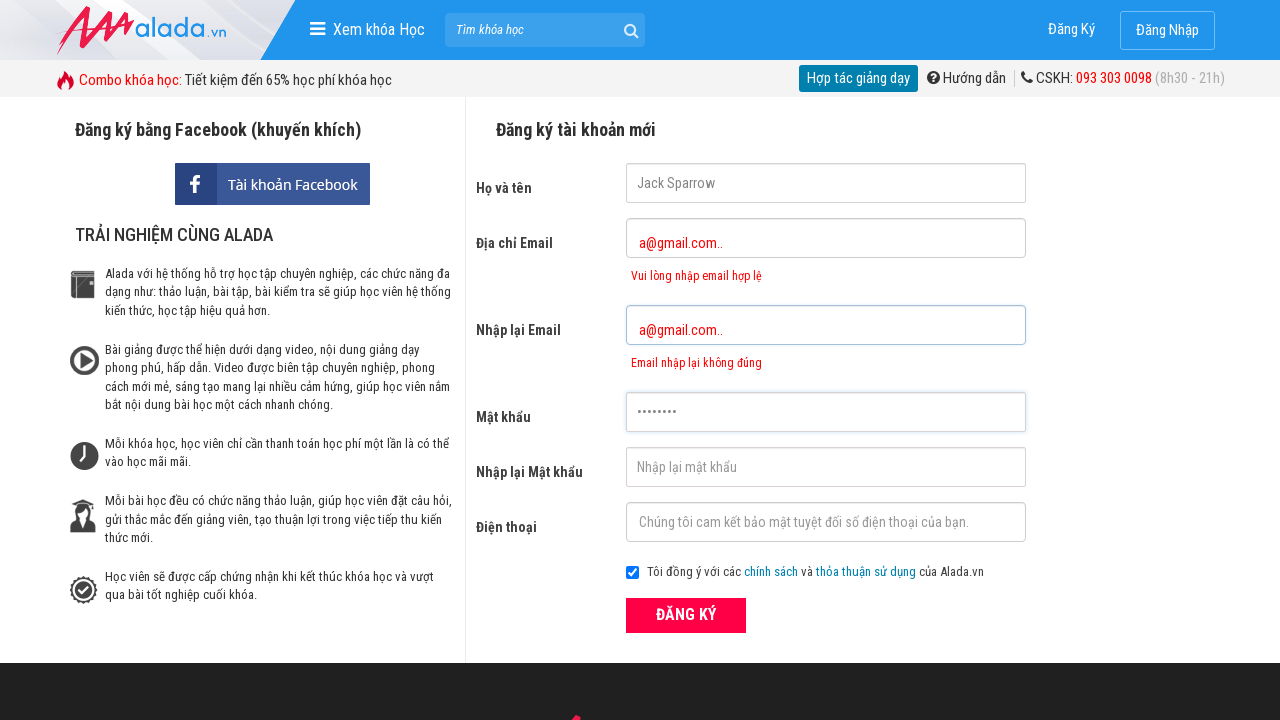

Filled confirm password field with 'abcd1234' on //input[@id='txtCPassword']
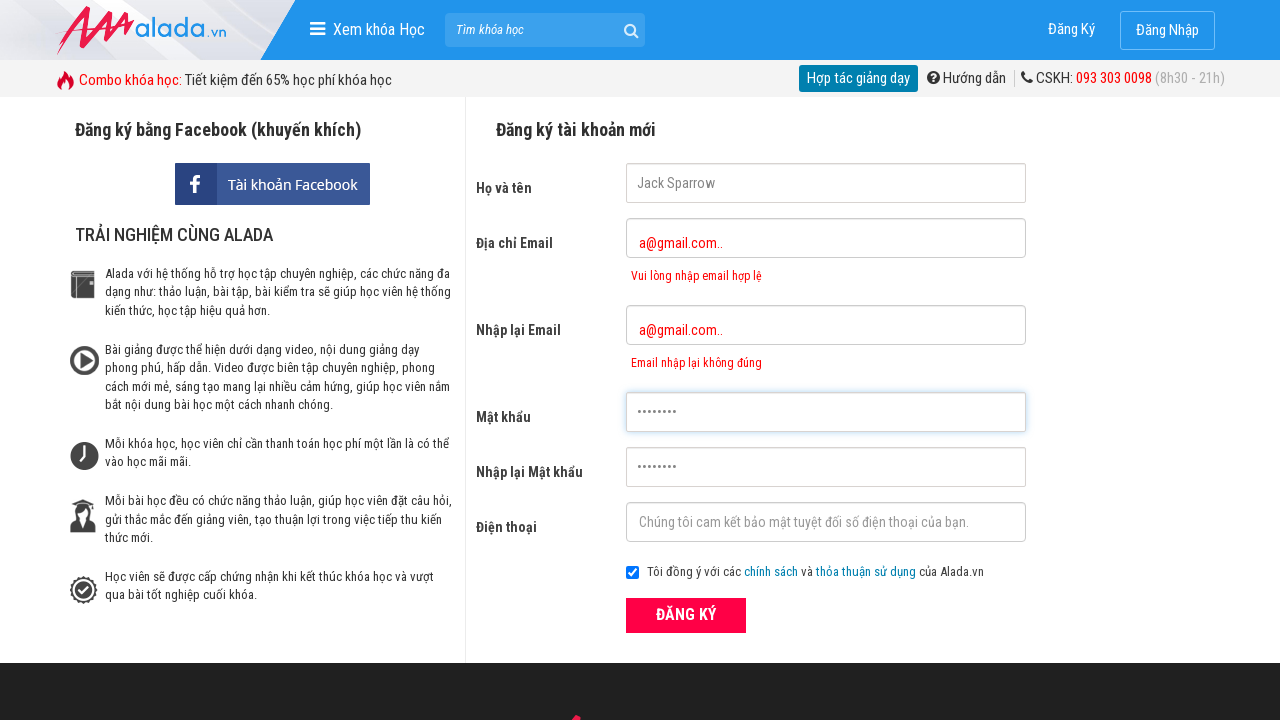

Filled phone field with '0351235355' on //input[@id='txtPhone']
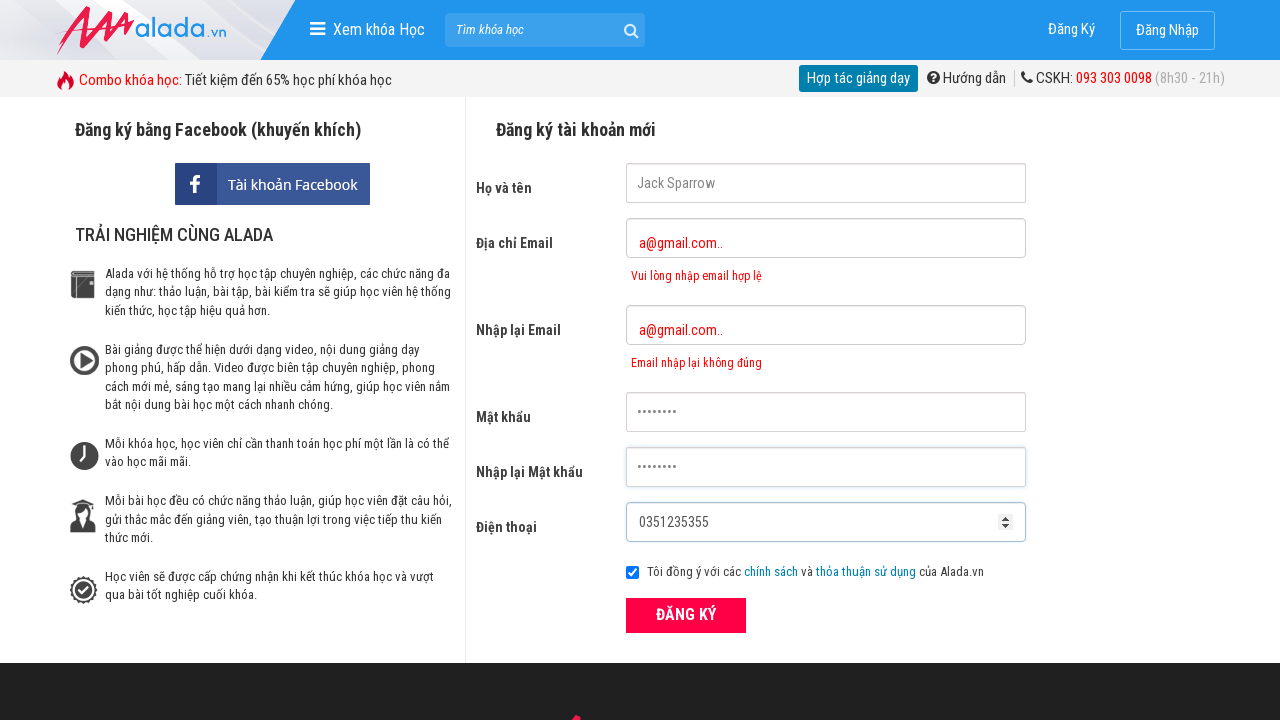

Clicked Register button to submit form at (686, 615) on button[type='submit']
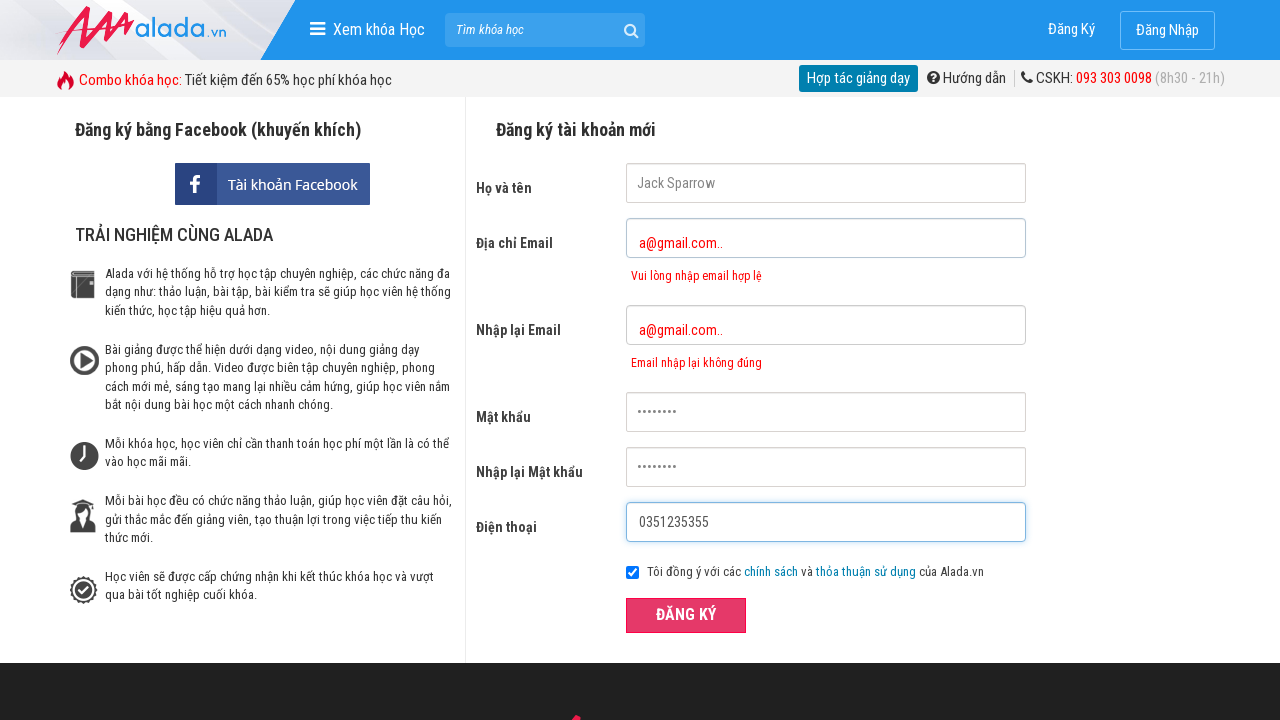

Waited for email error message to appear
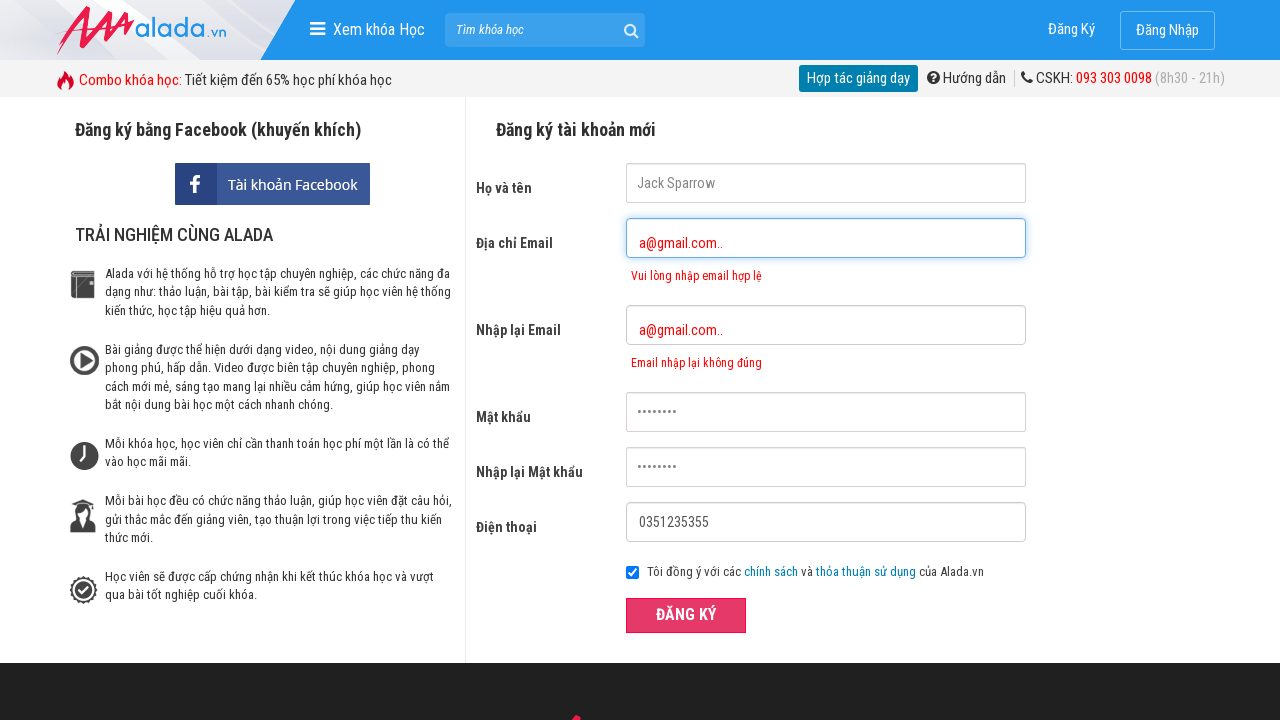

Verified email validation error message displays 'Vui lòng nhập email hợp lệ'
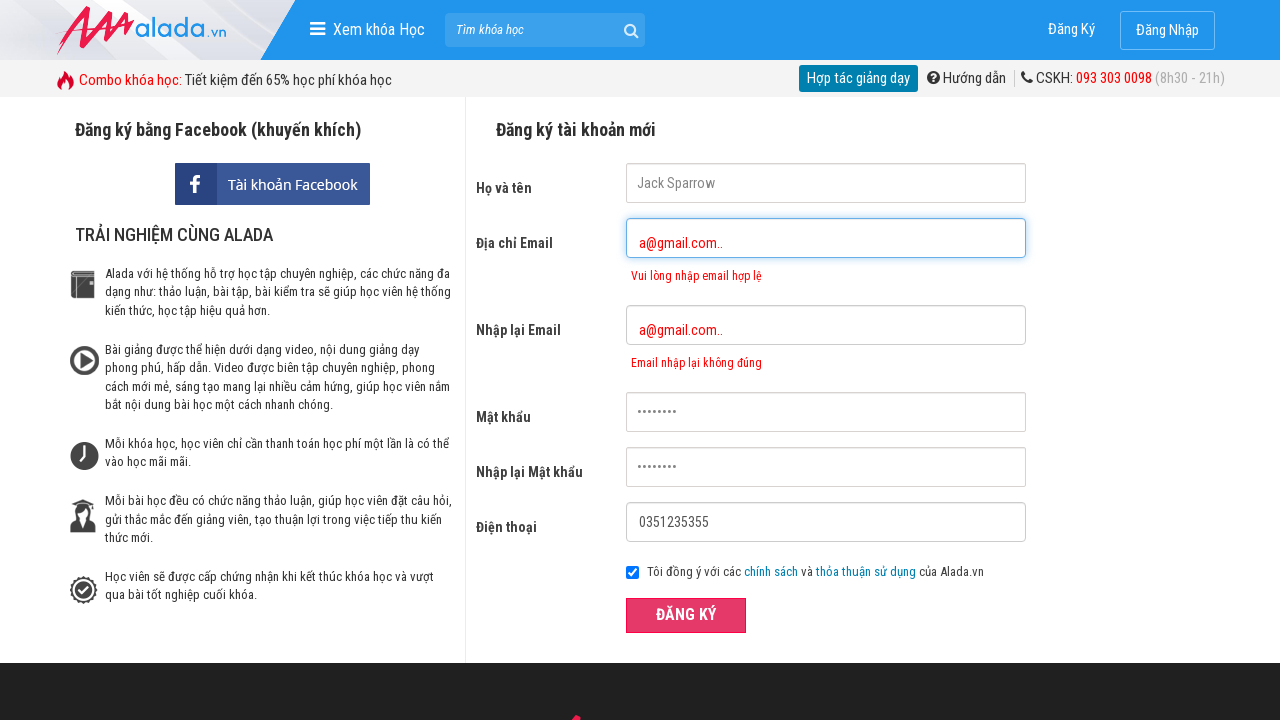

Verified confirm email error message displays 'Email nhập lại không đúng'
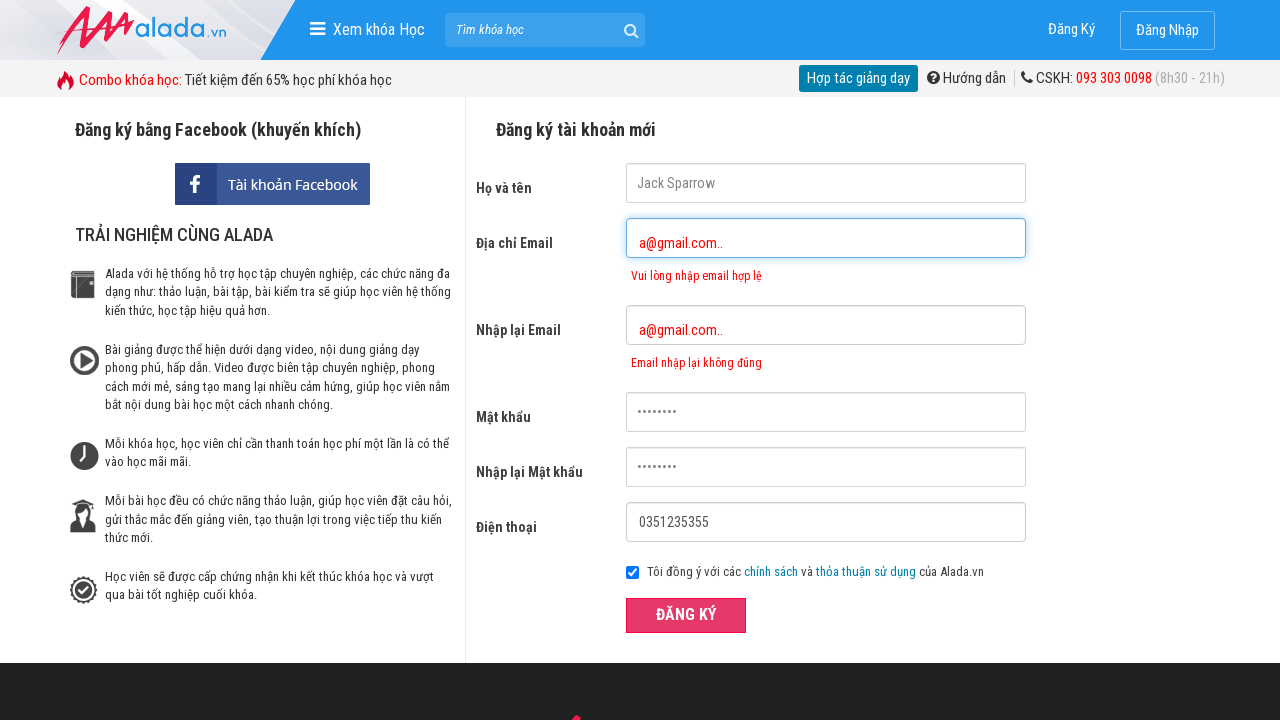

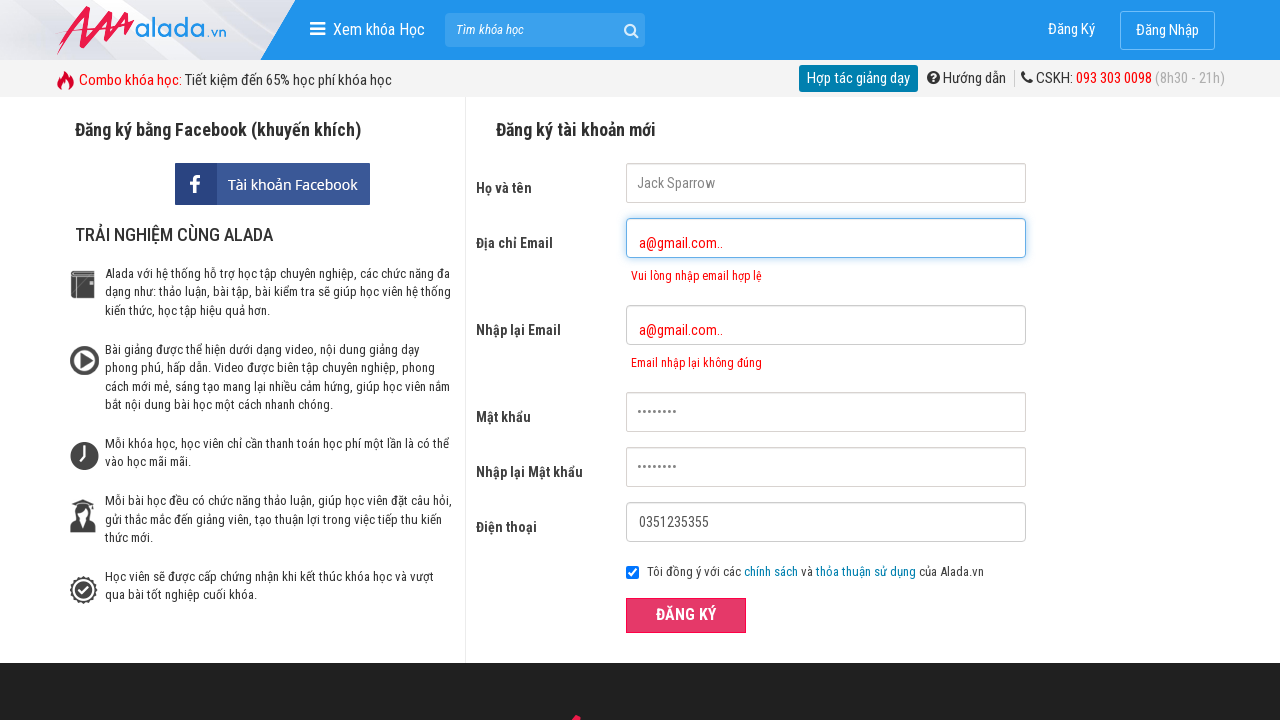